Navigates to the Rahul Shetty Academy Automation Practice page and verifies the page loads by checking the title.

Starting URL: https://rahulshettyacademy.com/AutomationPractice/

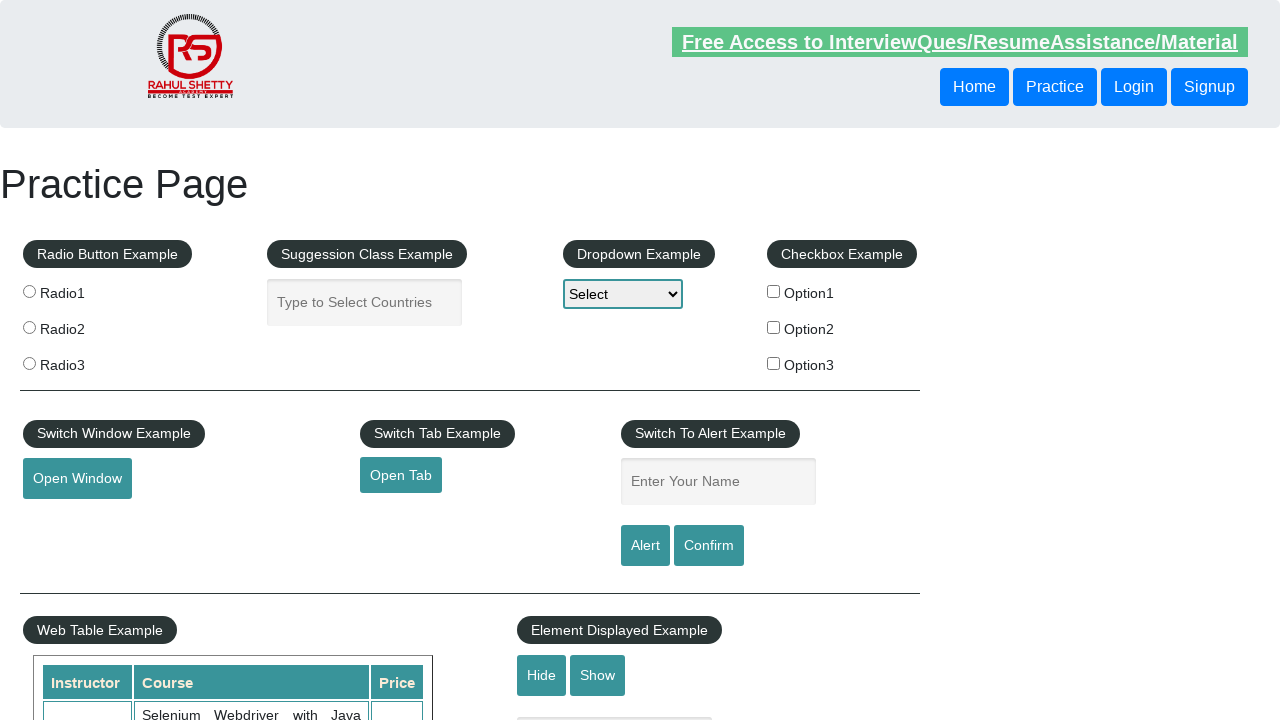

Navigated to Rahul Shetty Academy Automation Practice page
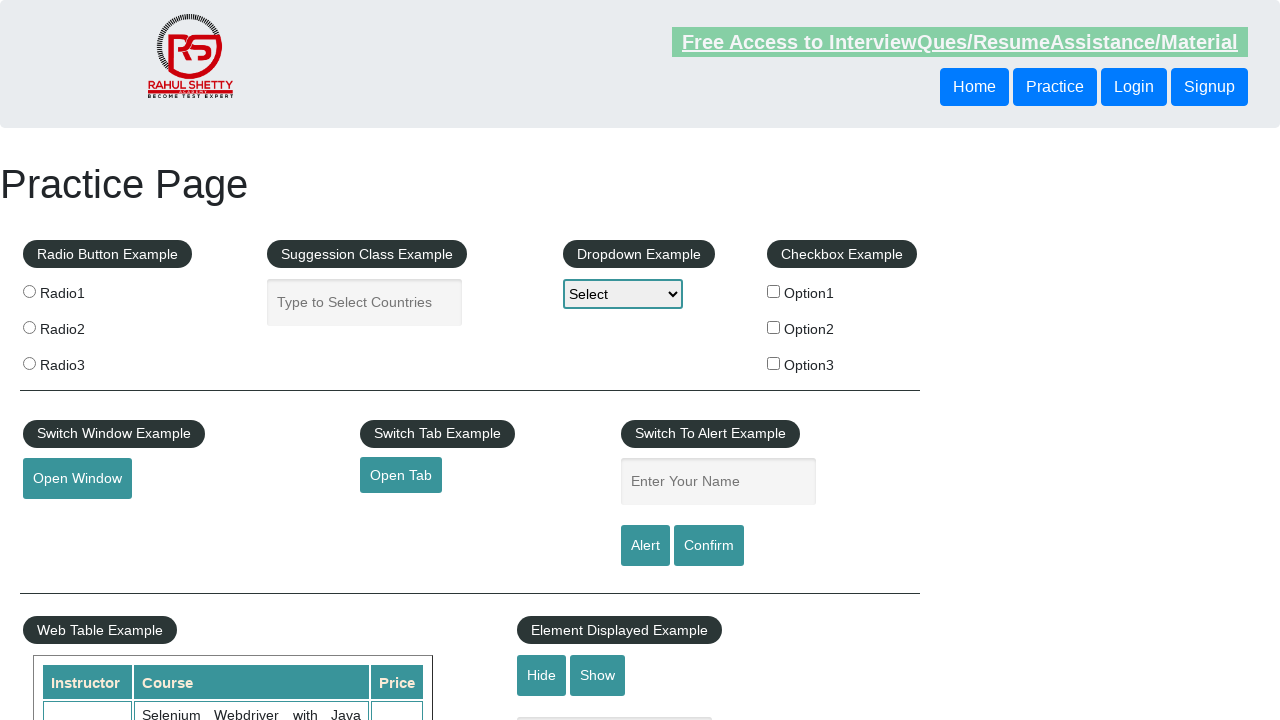

Page DOM content loaded
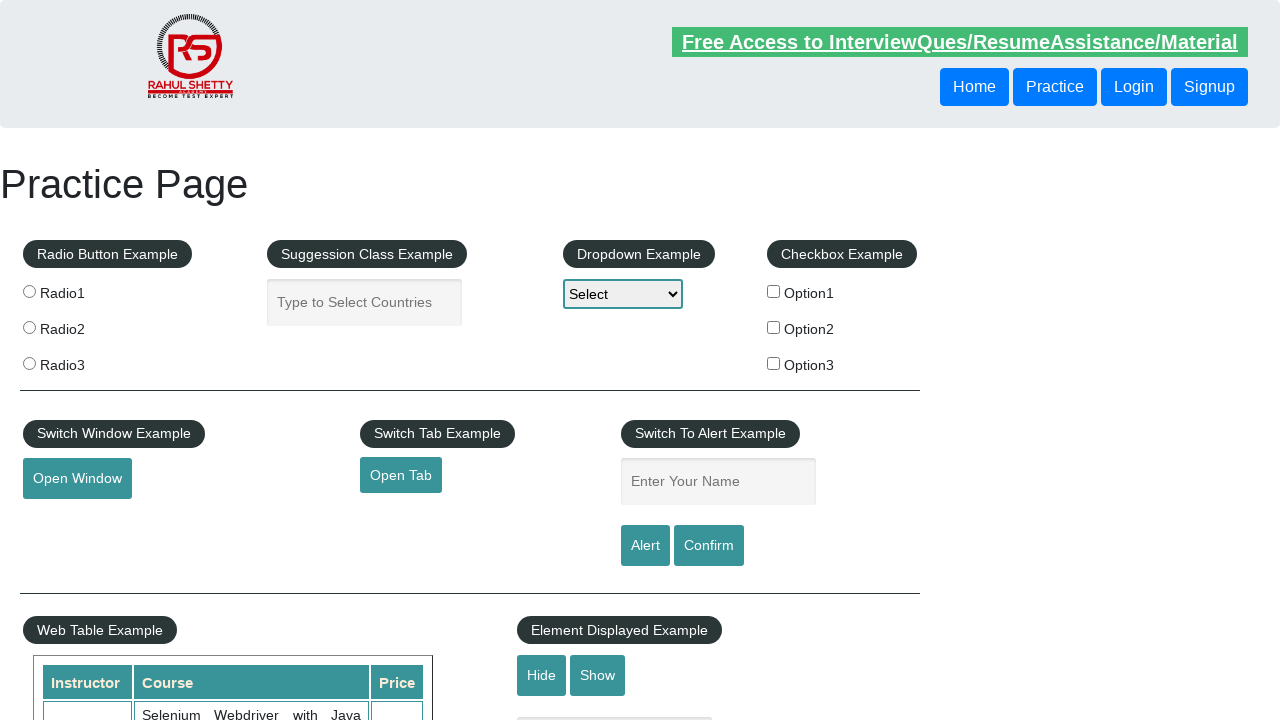

Retrieved page title: Practice Page
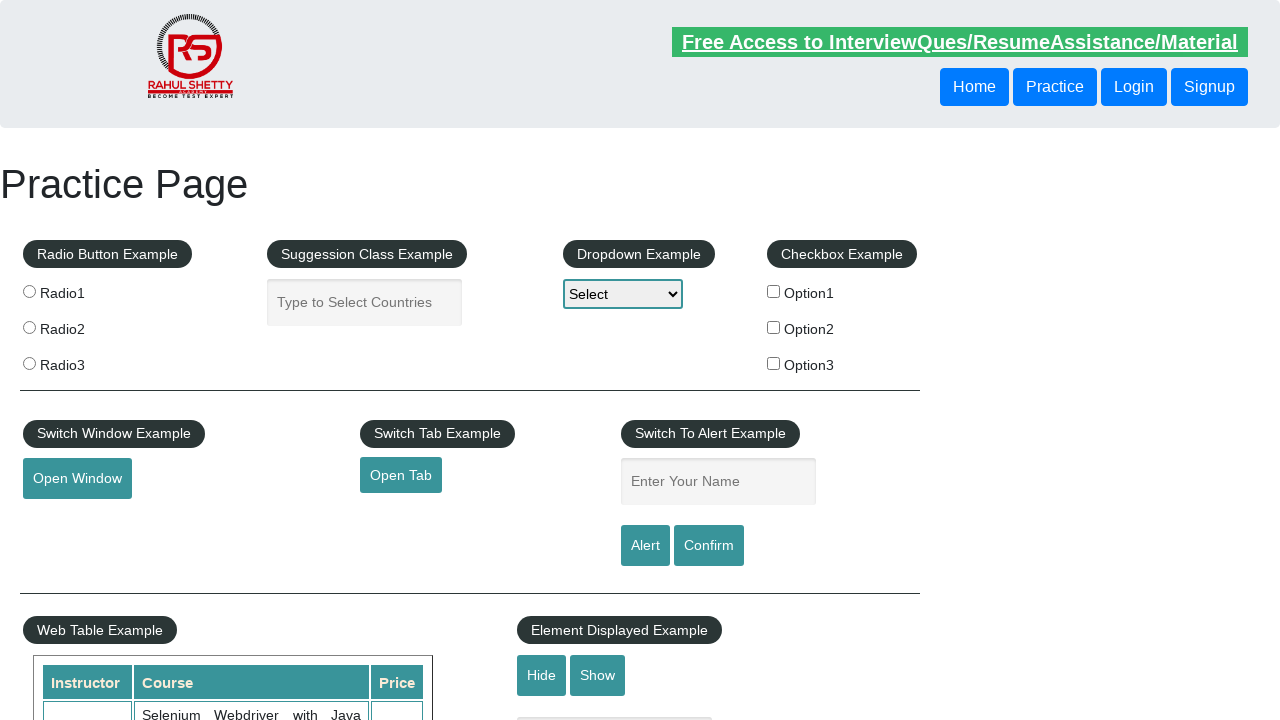

Printed page title to console: Practice Page
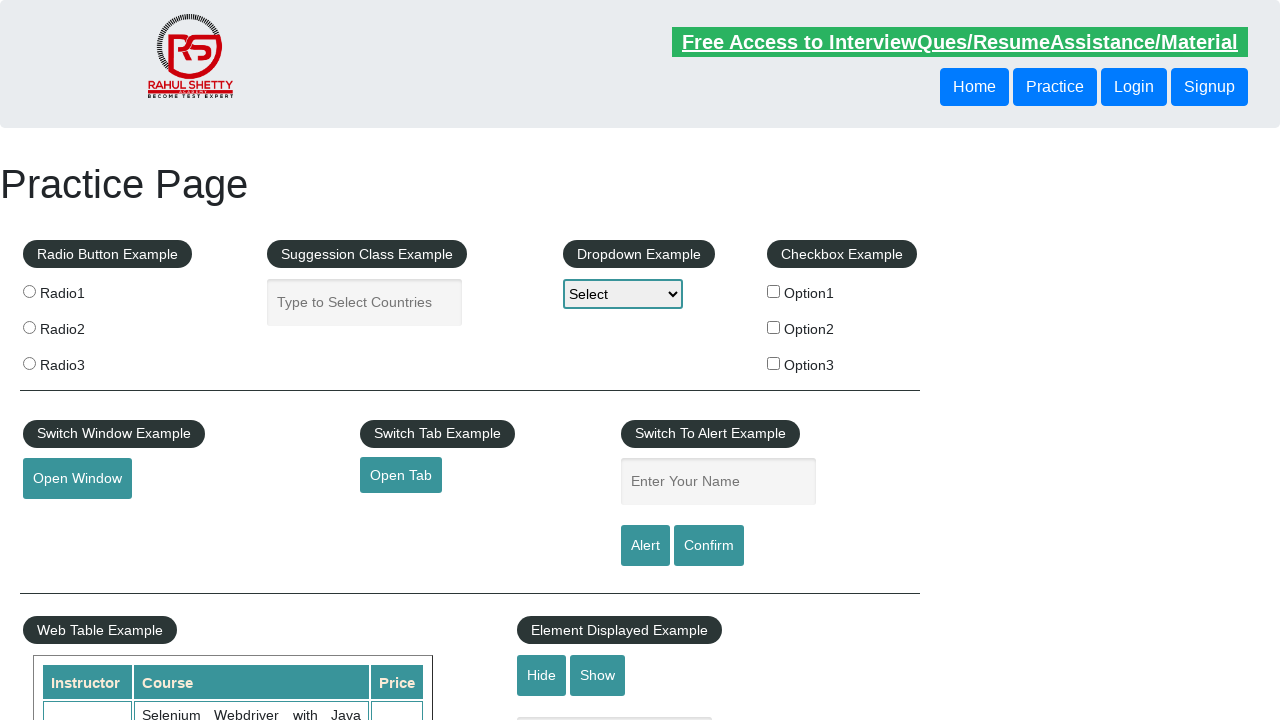

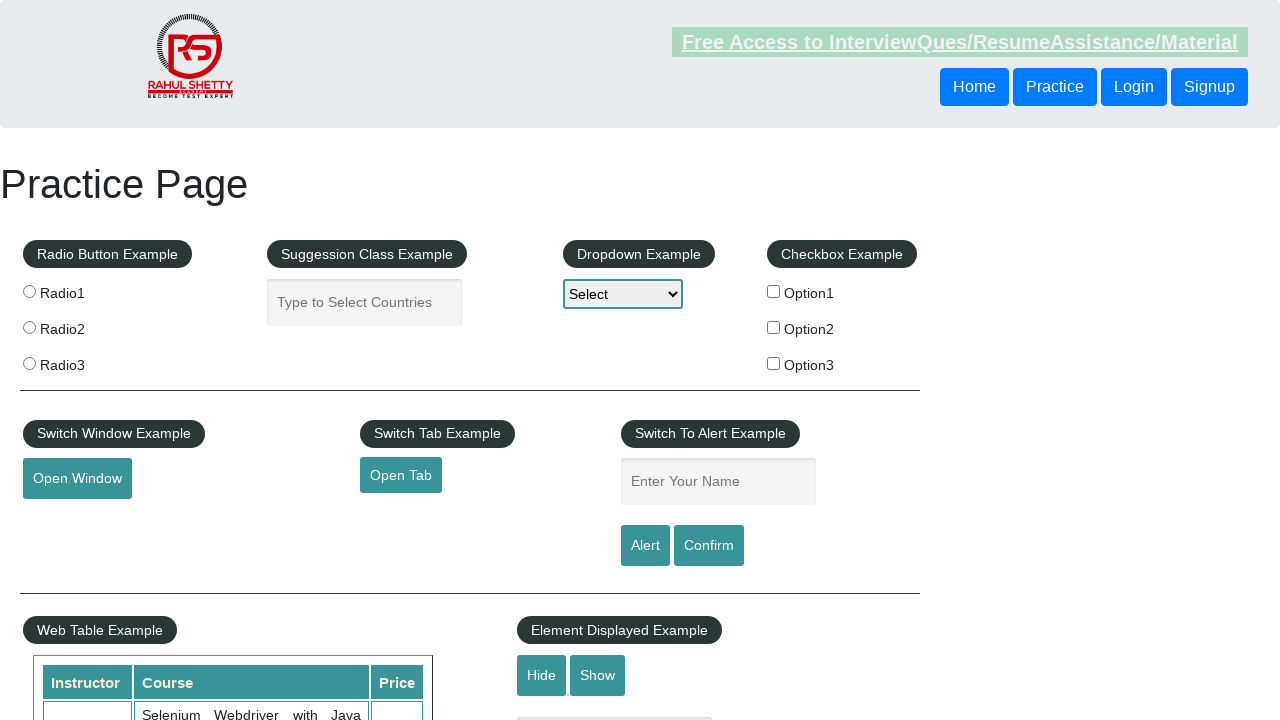